Verifies all images on the page are loading correctly by checking their HTTP response codes

Starting URL: https://www.benthonlabs.com/

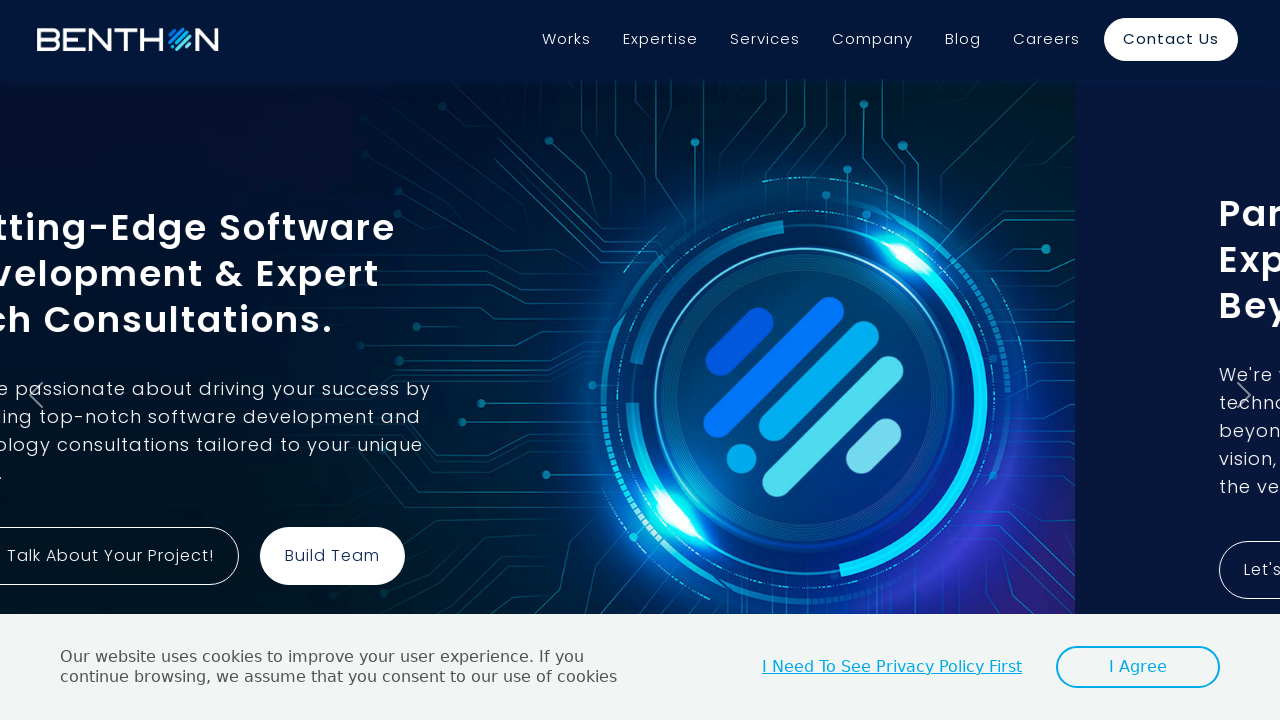

Waited for page to reach networkidle state
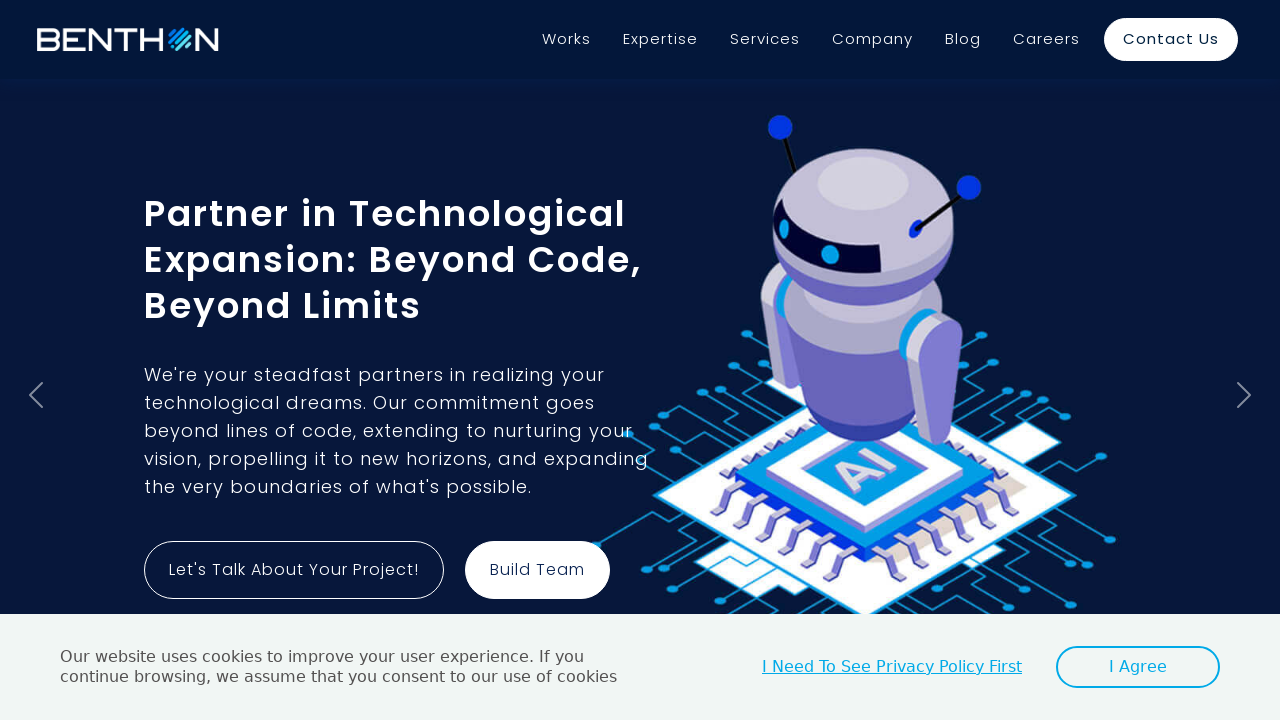

Retrieved all image elements from the page
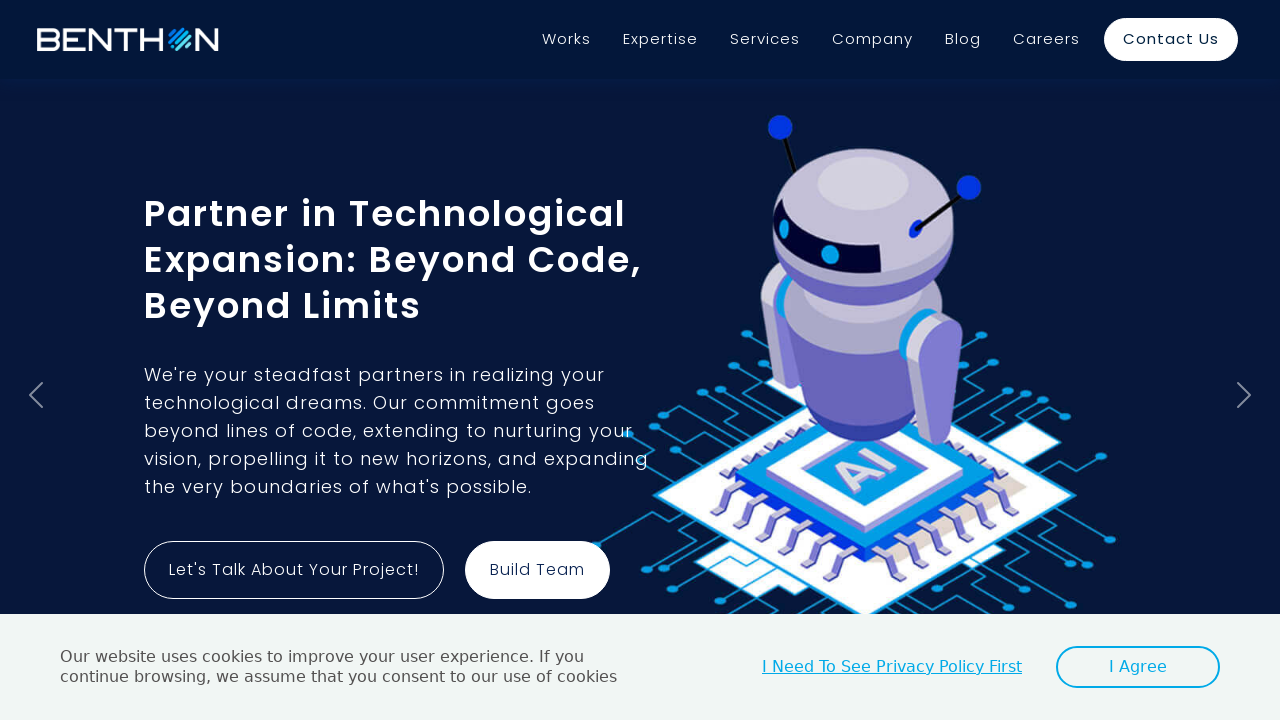

Verified that at least one image exists on the page
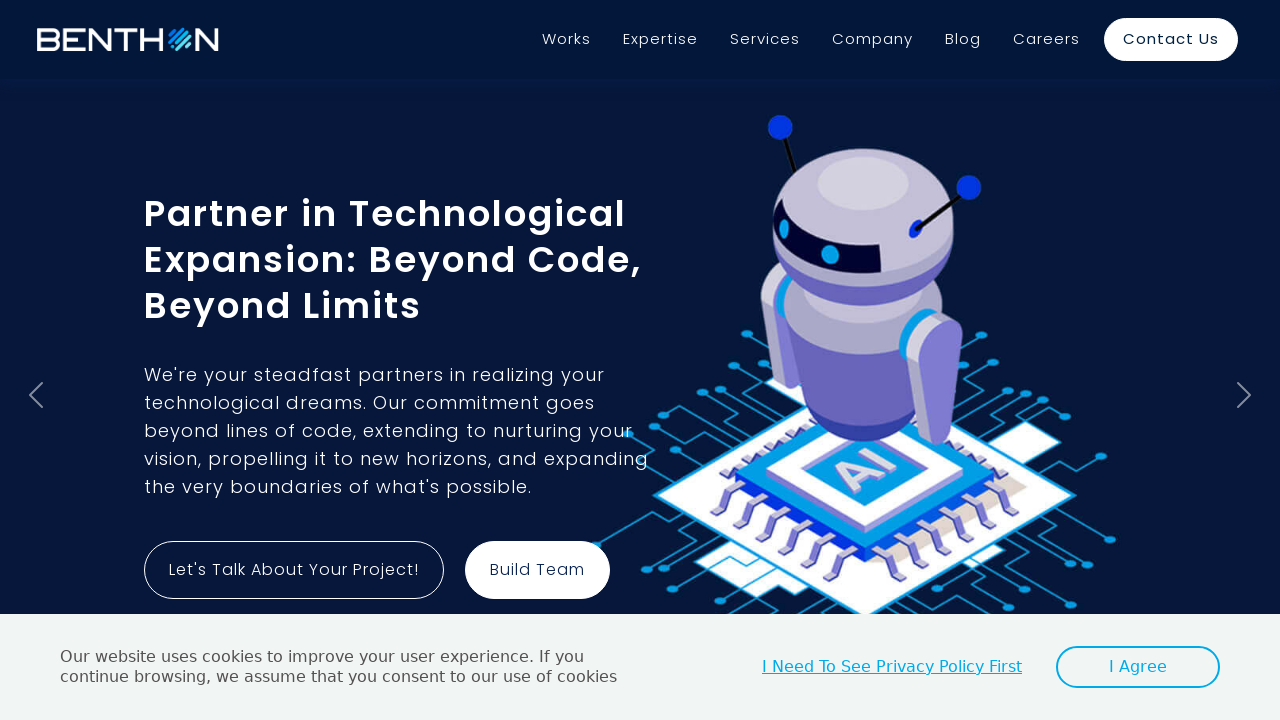

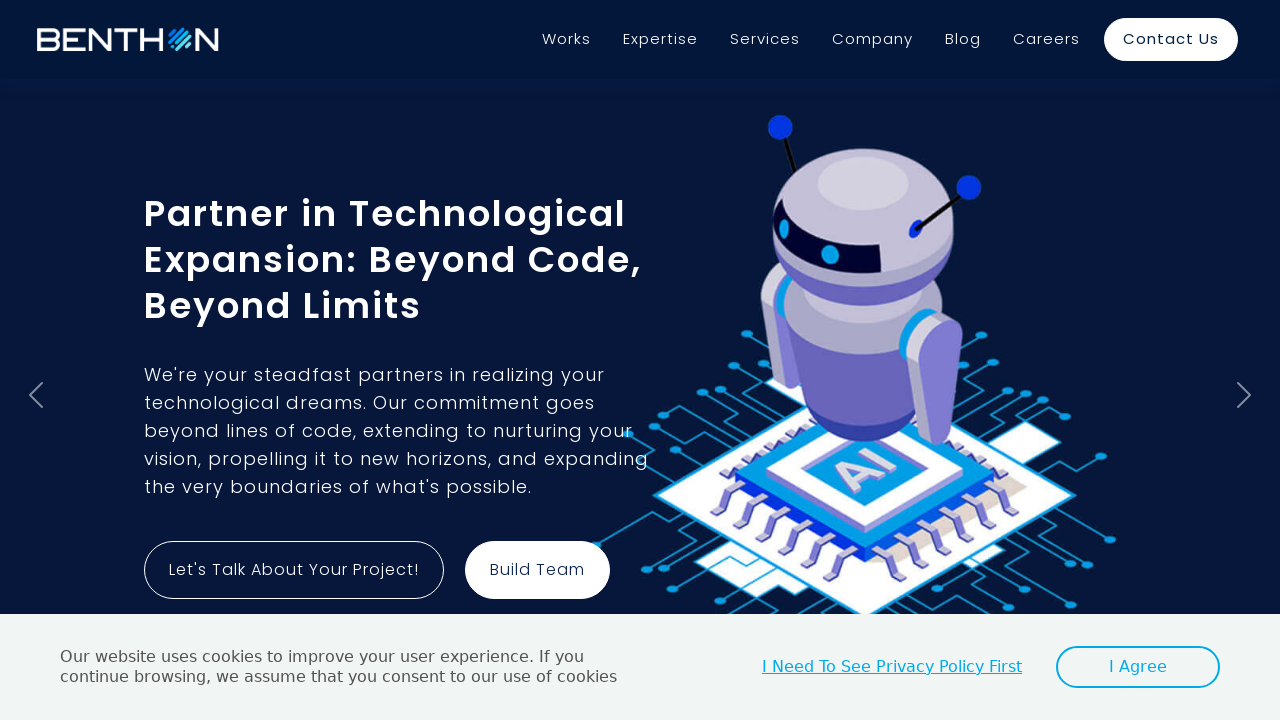